Fills username and password fields using keyboard navigation with Tab and Enter keys

Starting URL: http://omayo.blogspot.com/

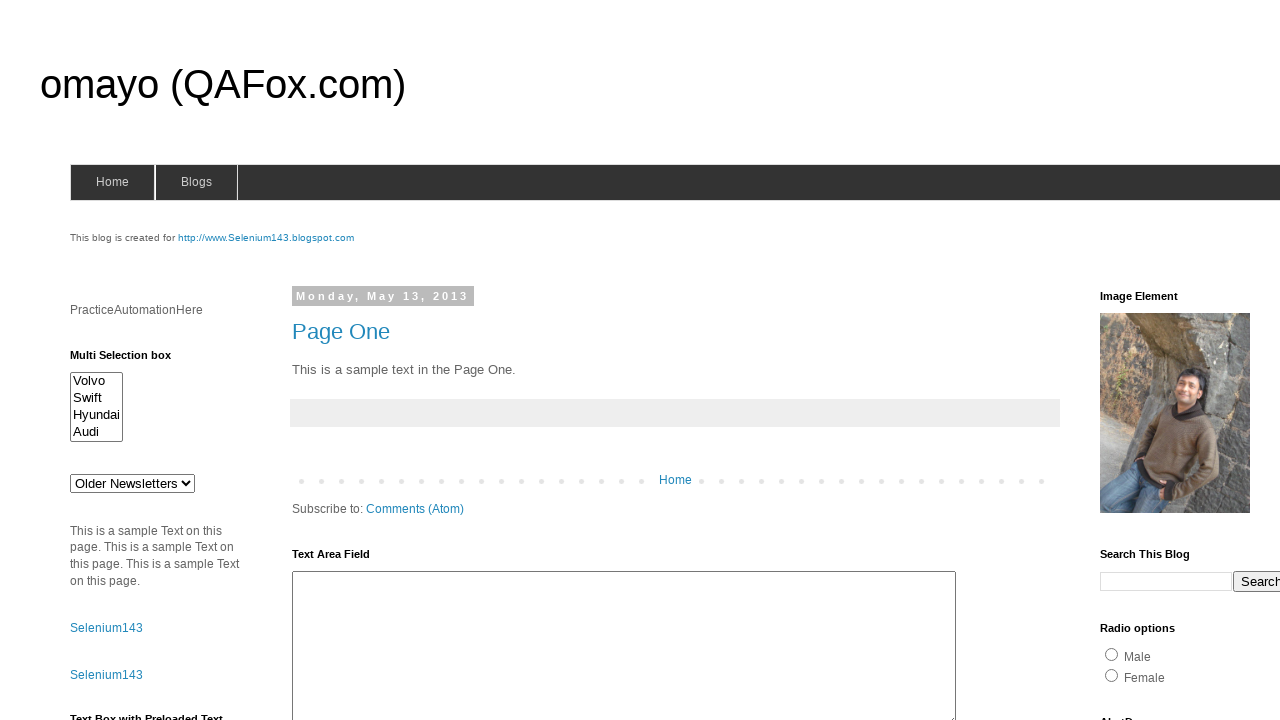

Filled username field with 'Arum' on input[name='userid']
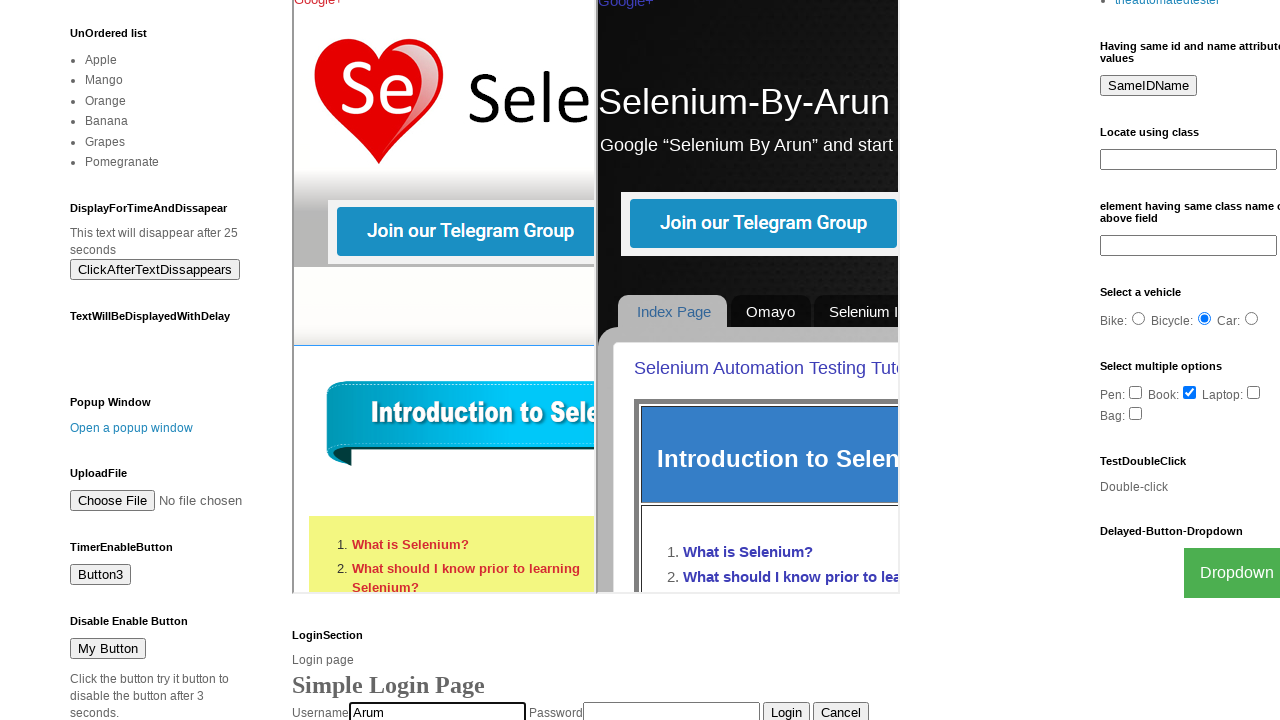

Pressed Tab to navigate to password field
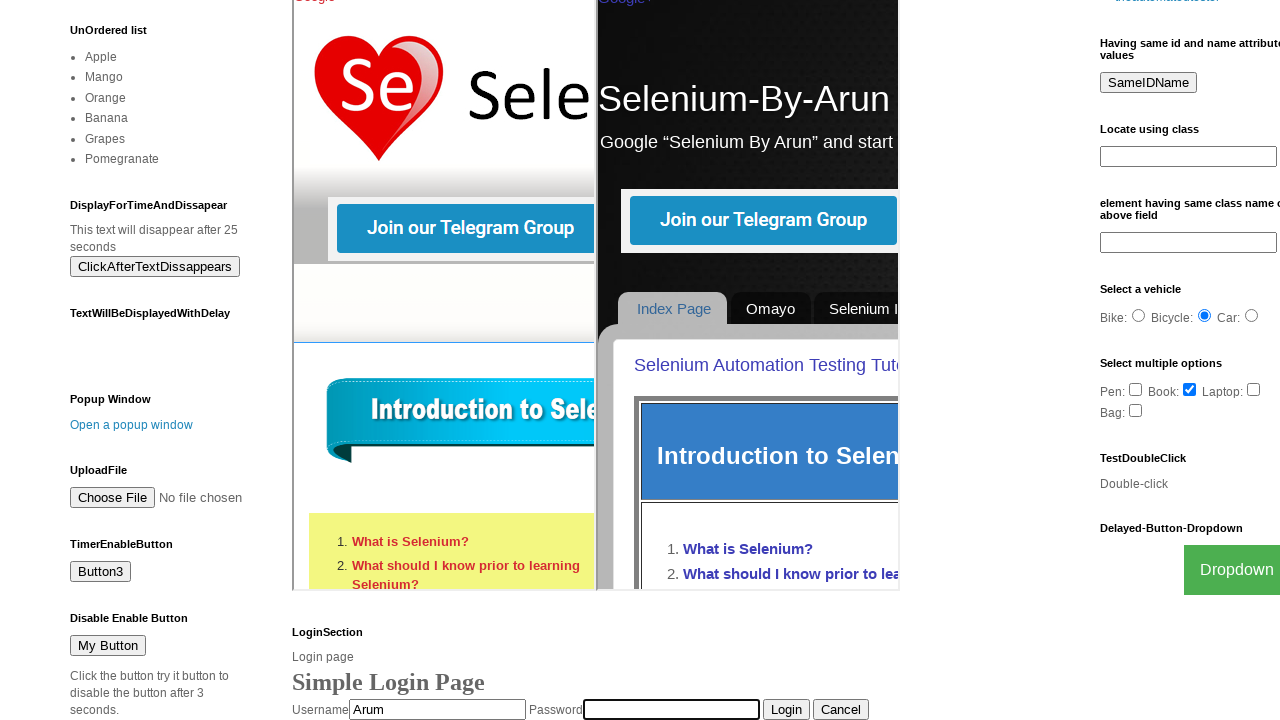

Filled password field with 'password' on input[name='pswrd']
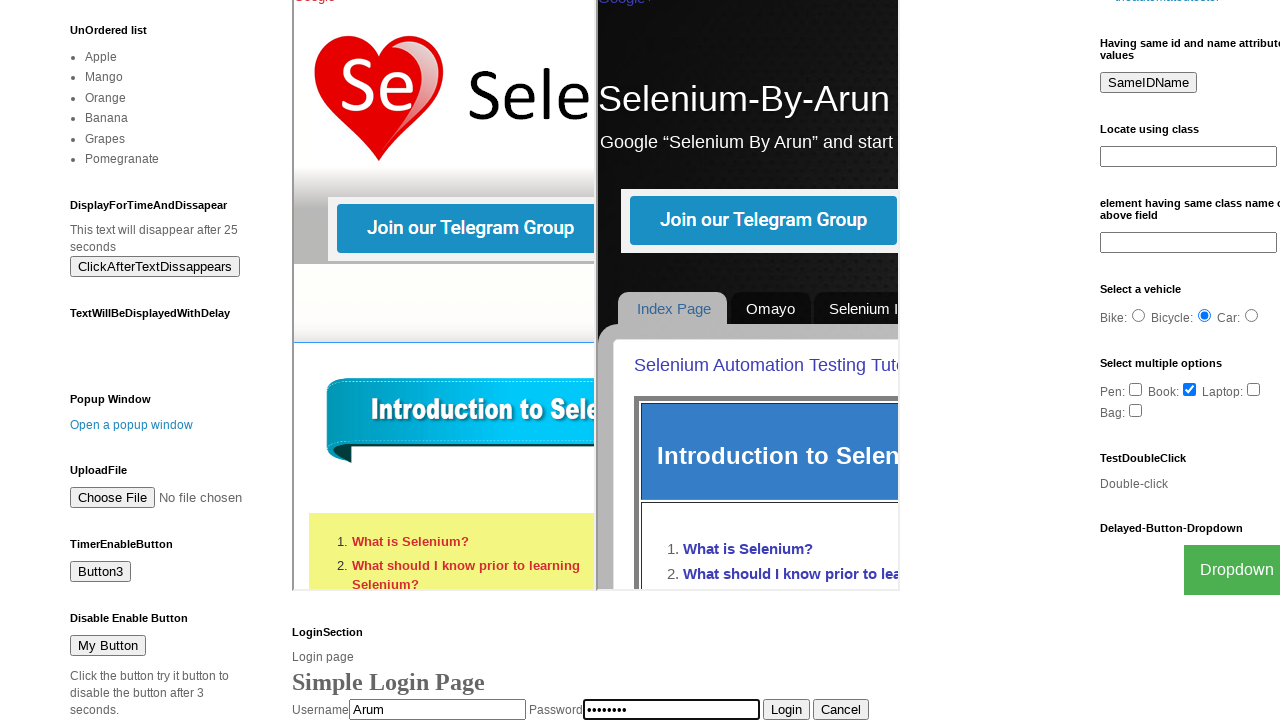

Pressed Tab to navigate to submit button
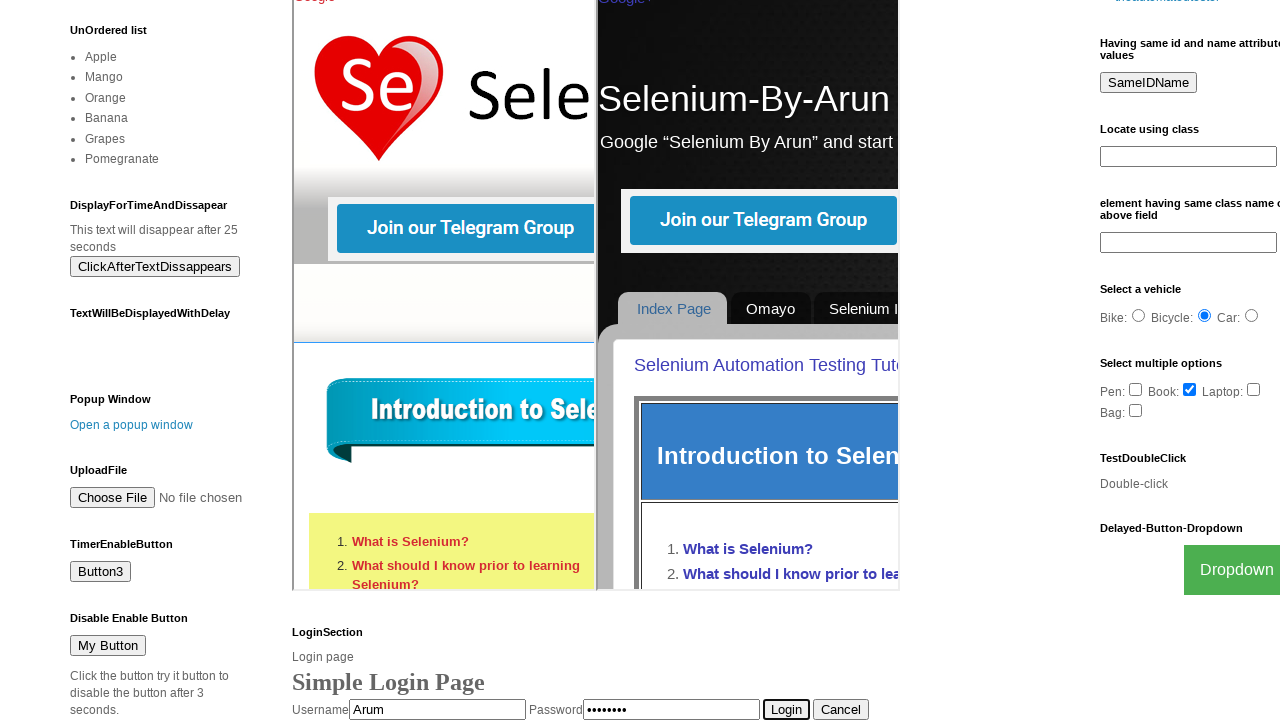

Pressed Enter to submit login form
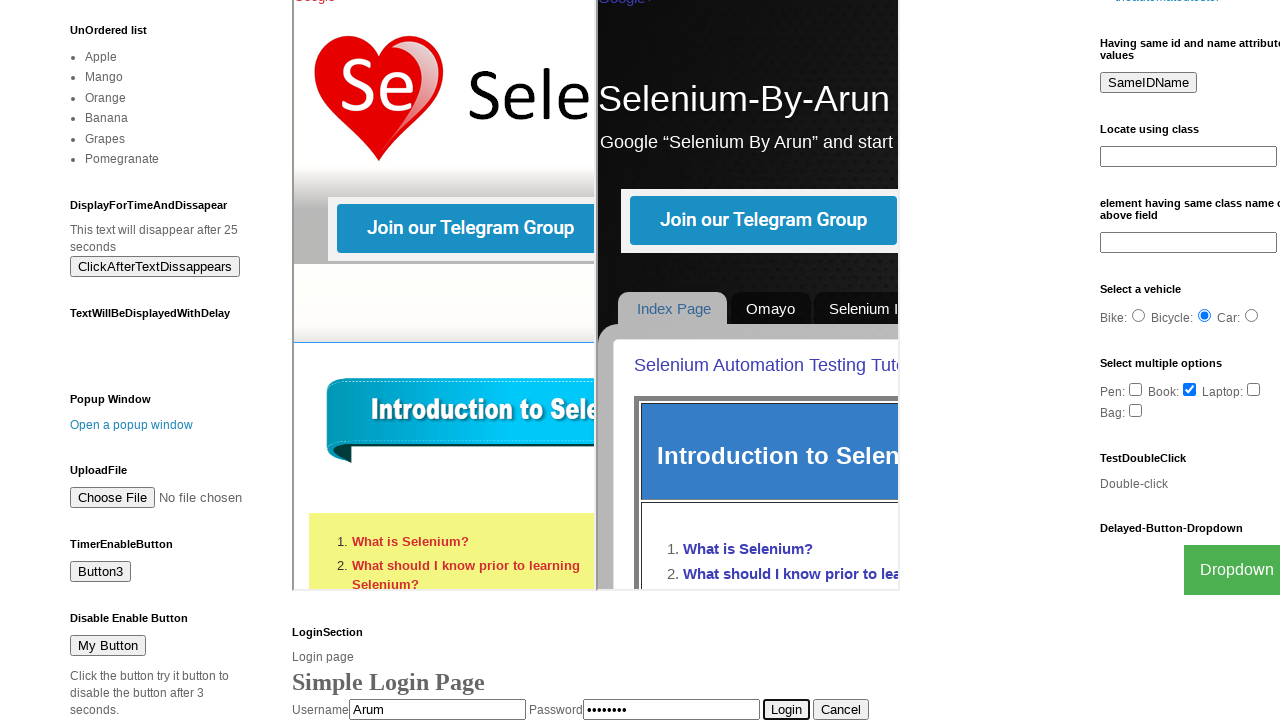

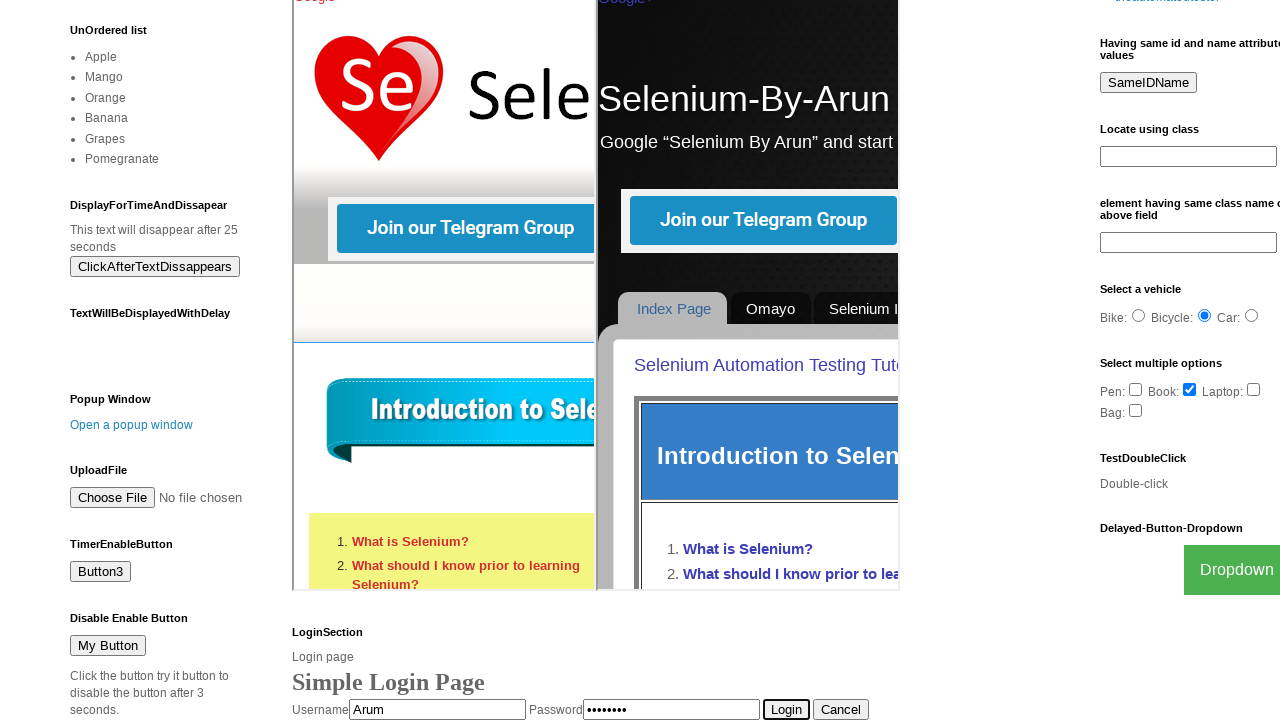